Tests navigation to the Documentation page by clicking the Documentation link in the navigation

Starting URL: https://www.selenium.dev/

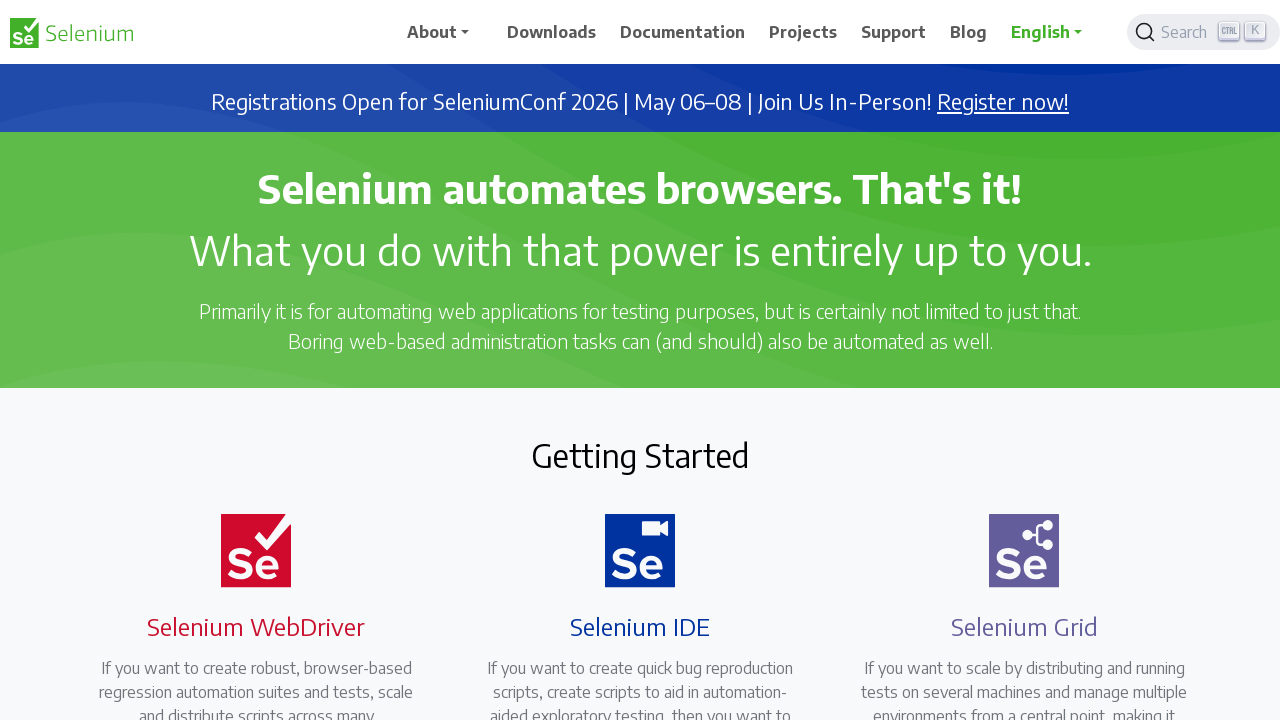

Clicked Documentation link in navigation at (683, 32) on span:has-text('Documentation')
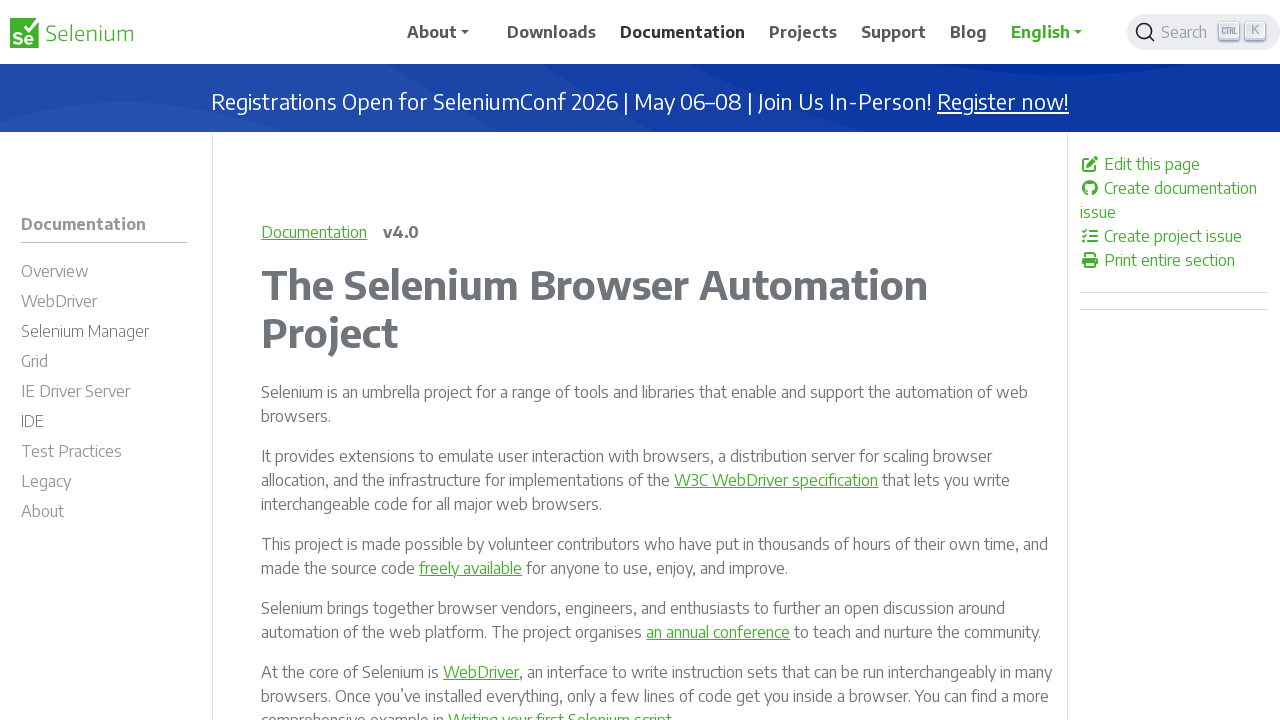

Documentation page loaded
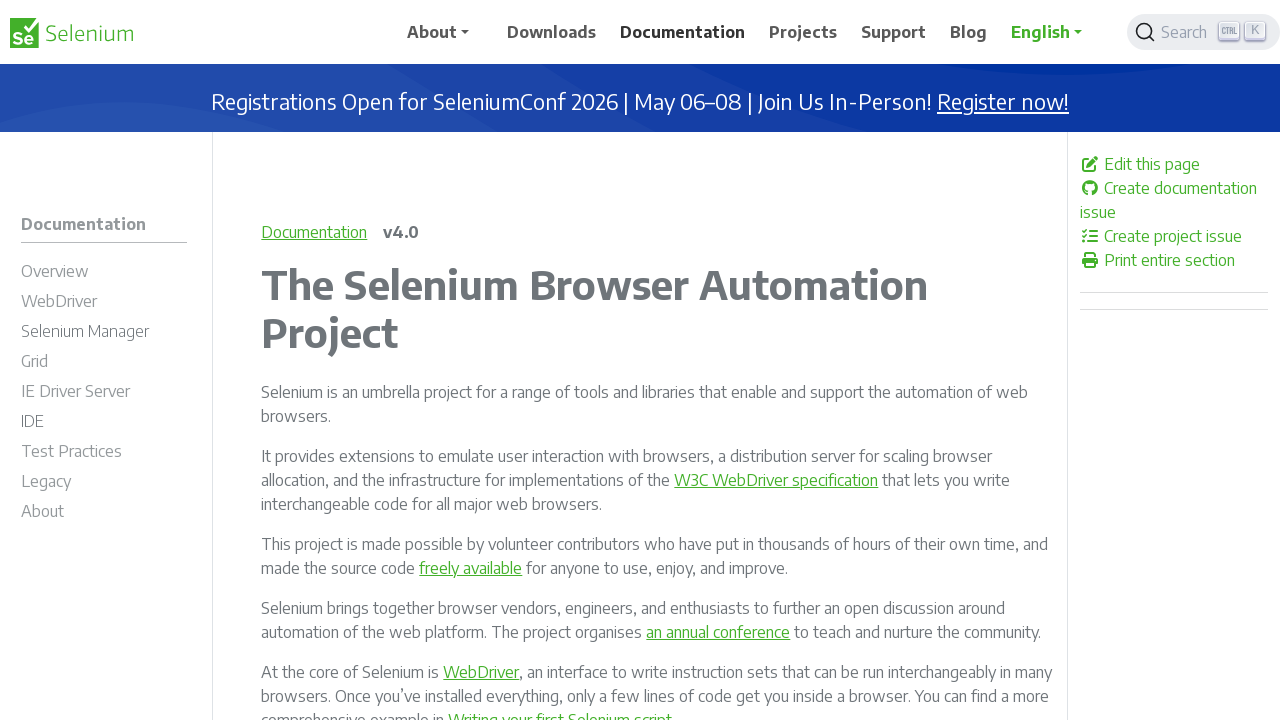

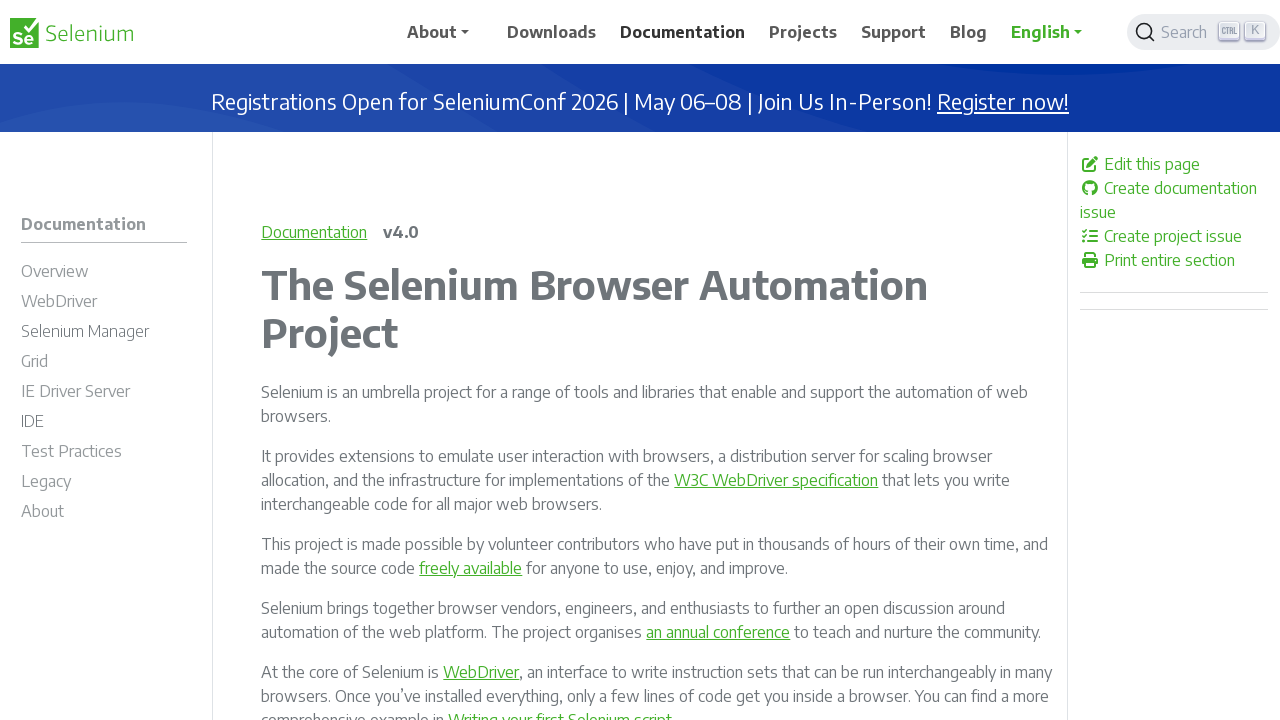